Tests new tab handling by interacting with iframe, accepting alert, clicking button to open new tab, and navigating in new tab

Starting URL: https://www.w3schools.com/jsref/tryit.asp?filename=tryjsref_confirm3

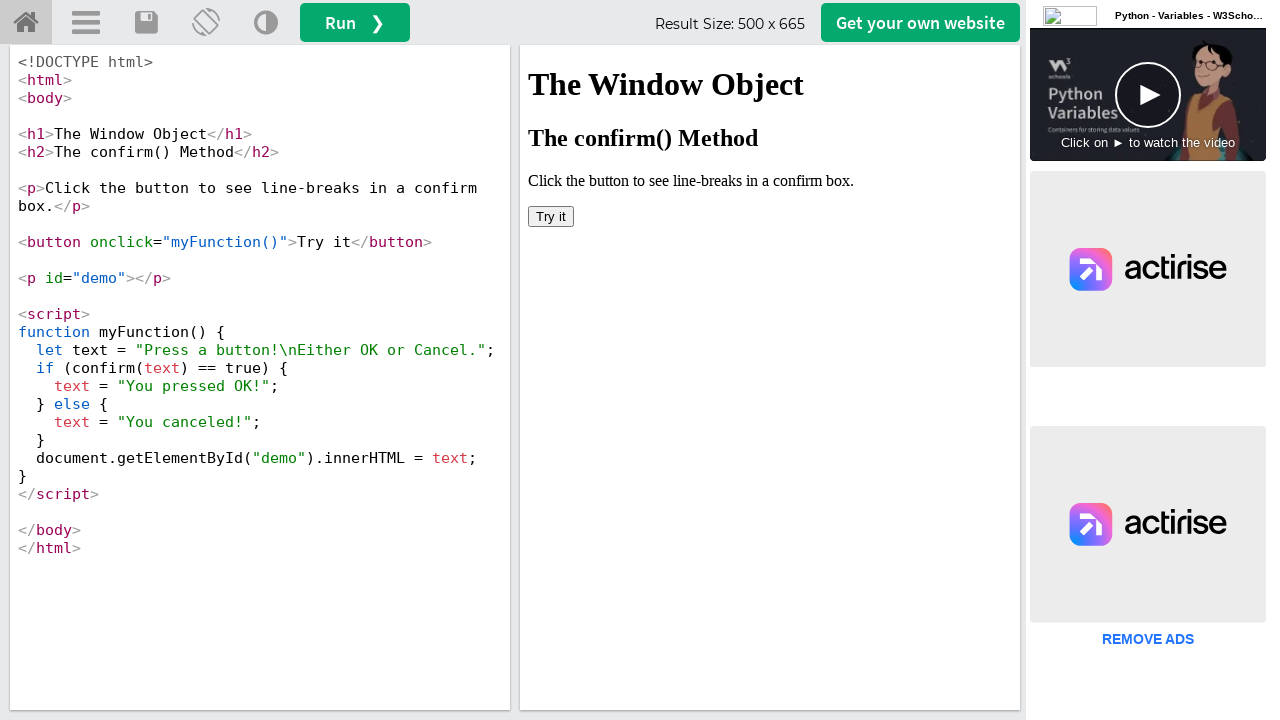

Located iframe with id 'iframeResult'
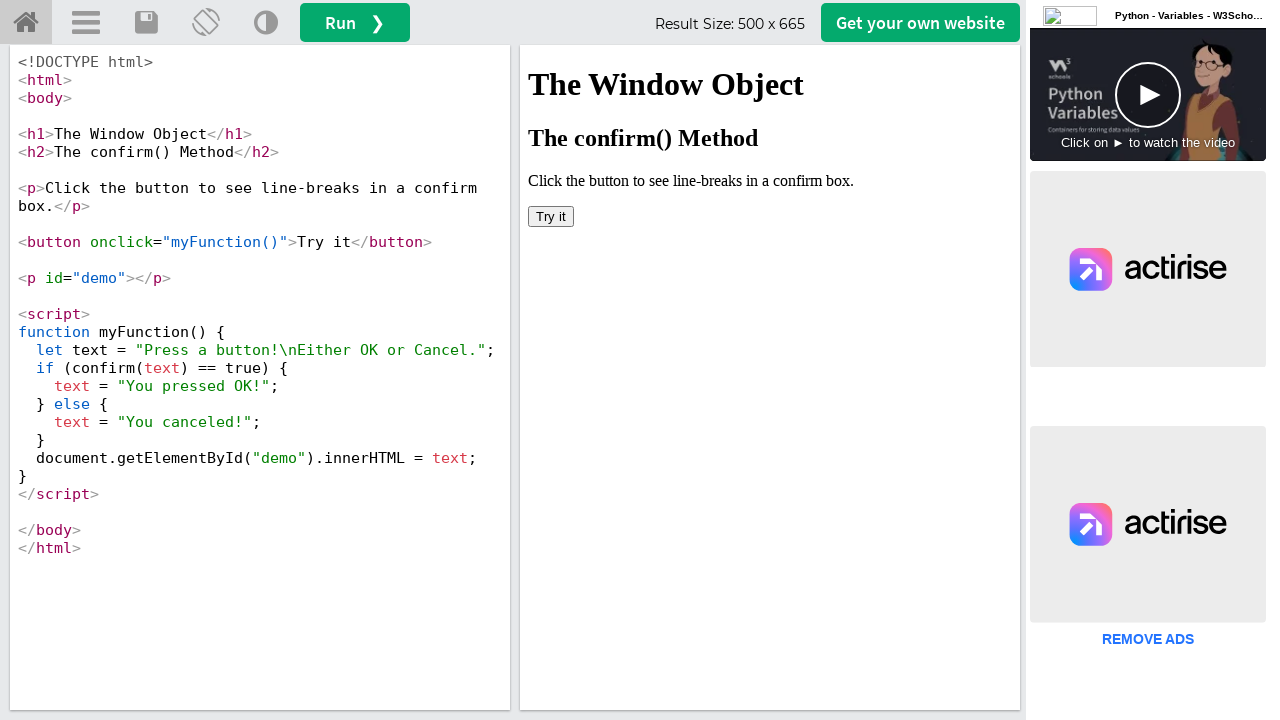

Set up dialog handler to accept alerts
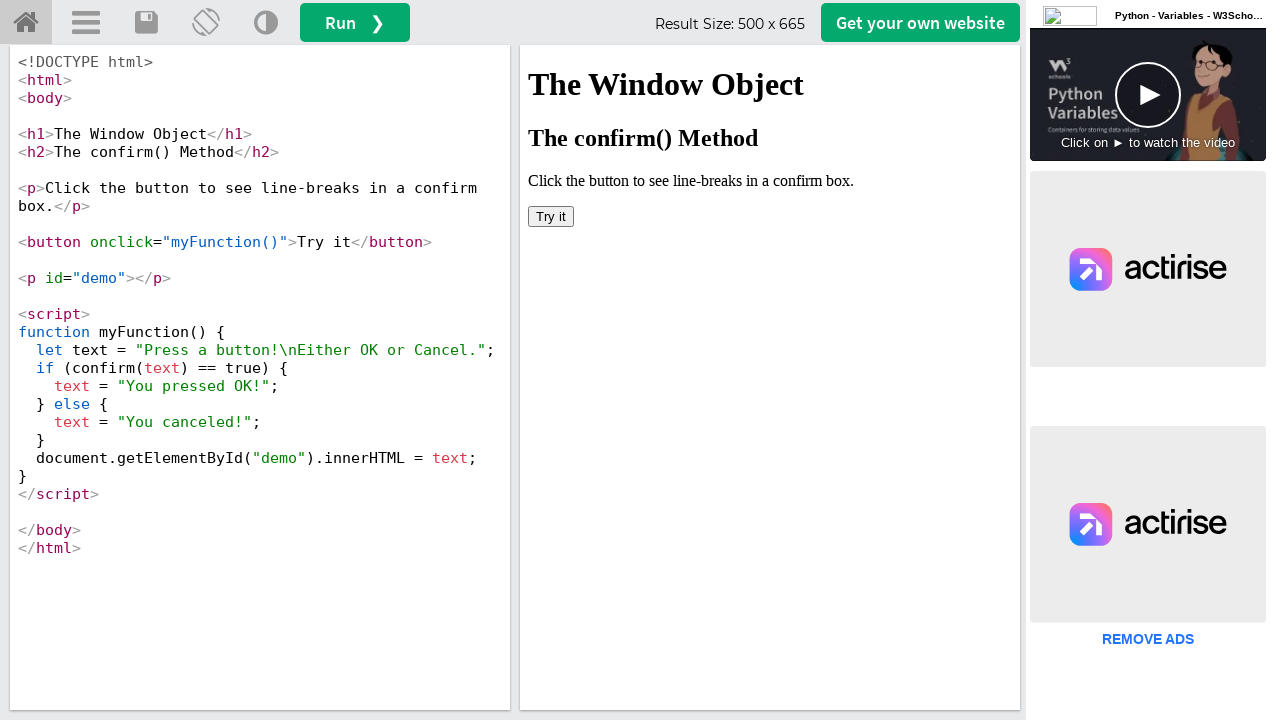

Clicked button in iframe to trigger alert at (551, 216) on #iframeResult >> internal:control=enter-frame >> xpath=/html/body/button
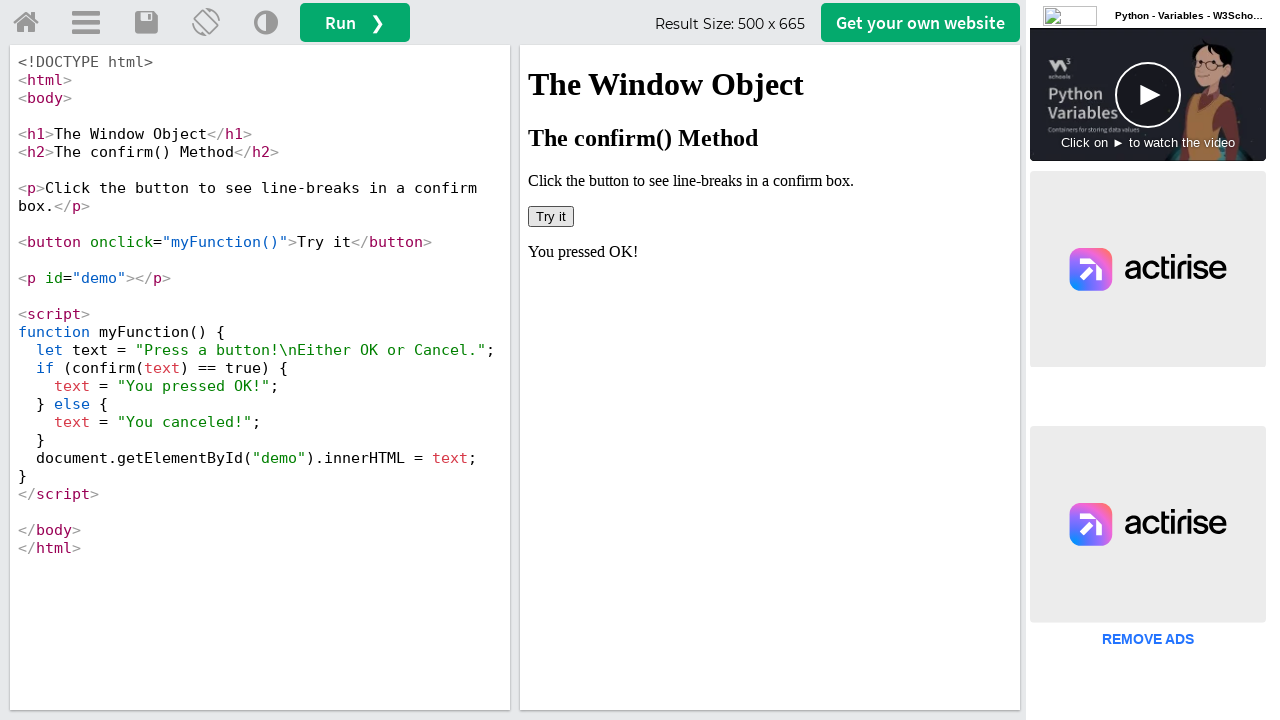

Clicked button to open new tab at (920, 22) on //*[@id="getwebsitebtn"]
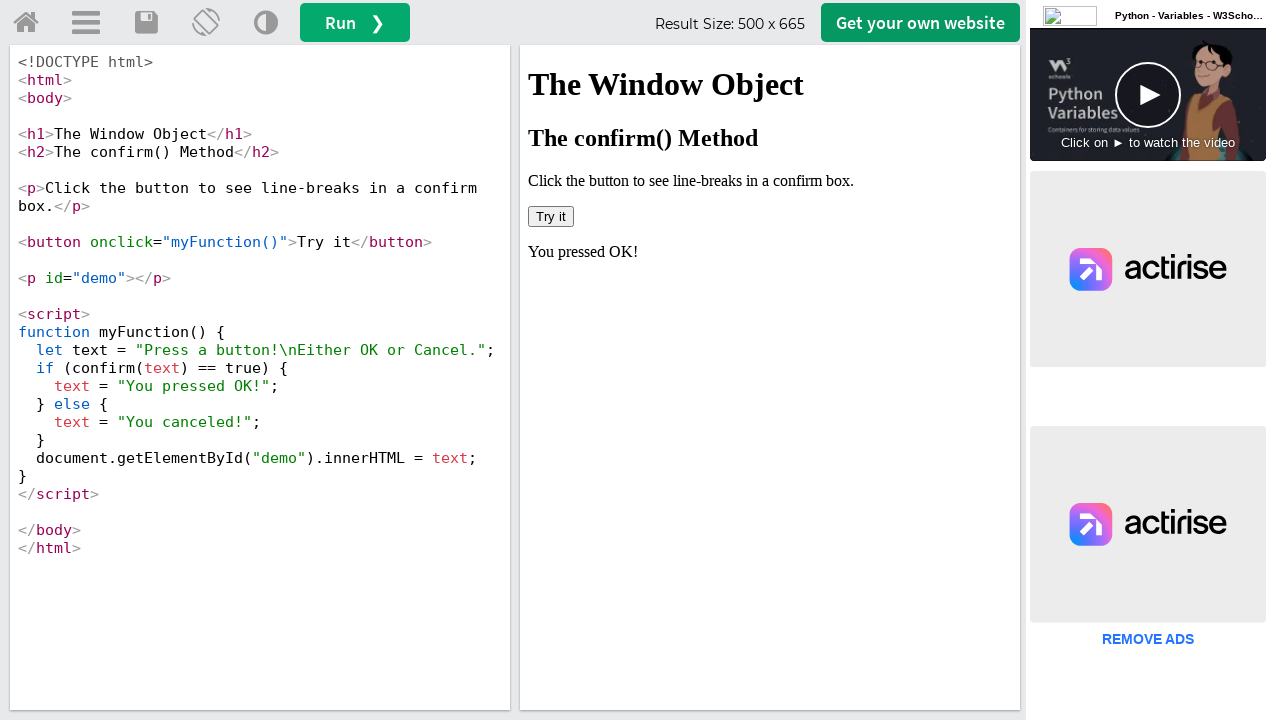

New tab opened and captured
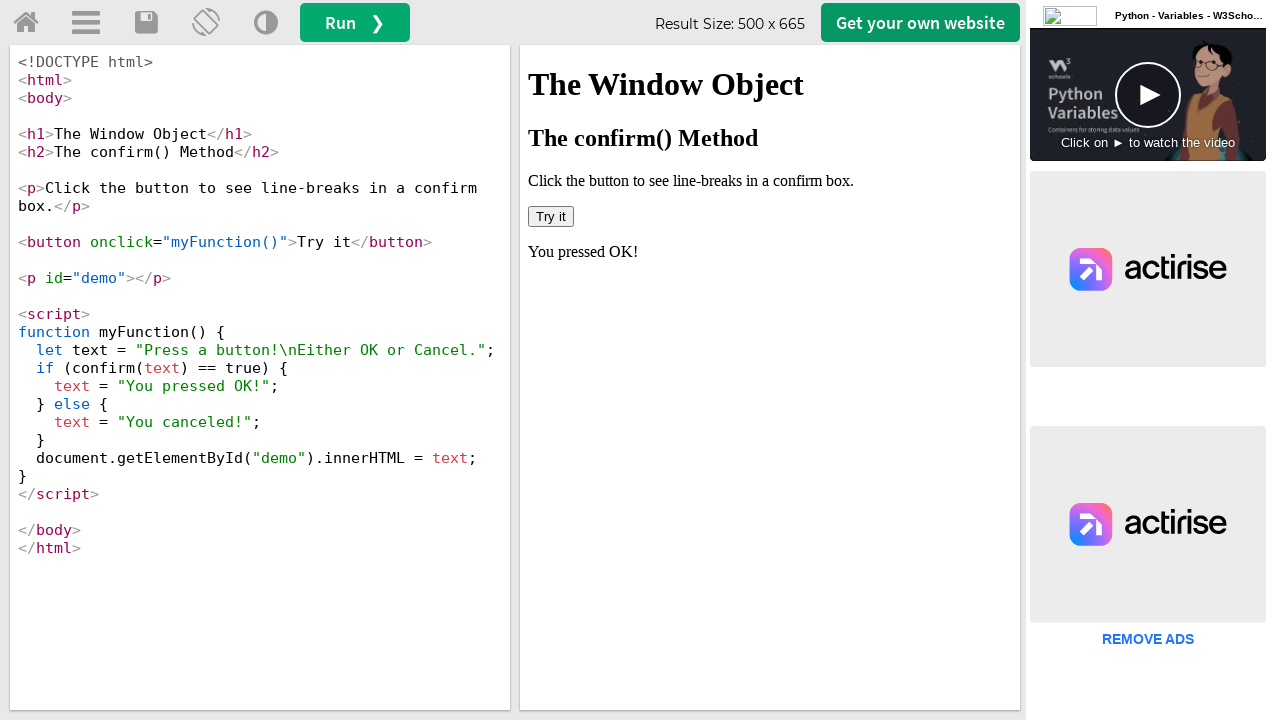

Clicked navigation link in new tab at (358, 72) on //*[@id="subtopnav"]/a[5]
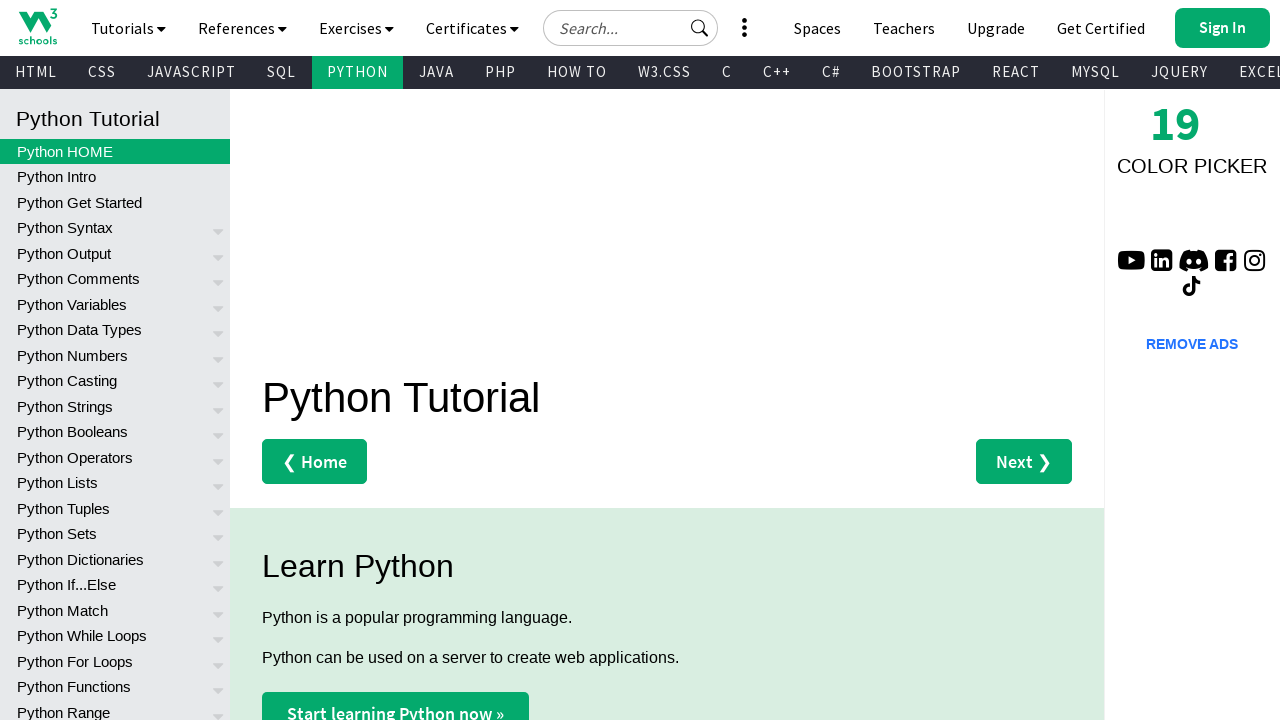

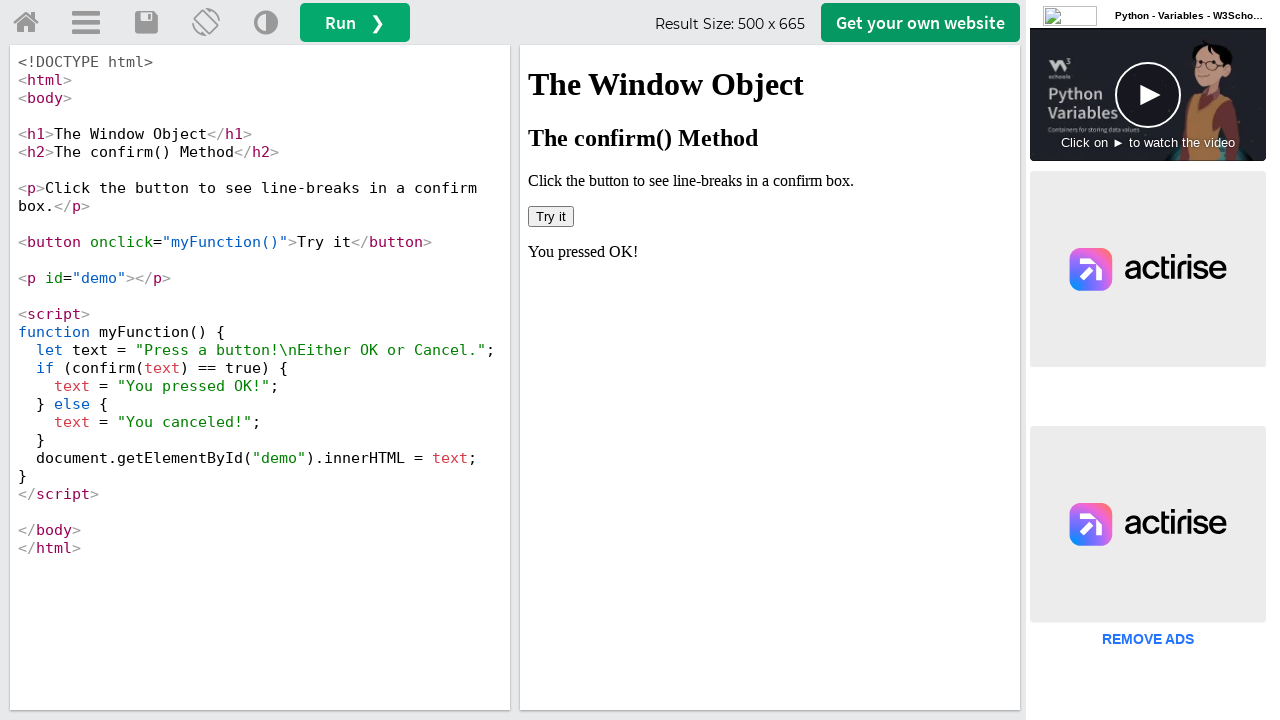